Tests file upload functionality by uploading a file to the server, clicking the submit button, and verifying the file was successfully uploaded by checking the displayed filename.

Starting URL: http://the-internet.herokuapp.com/upload

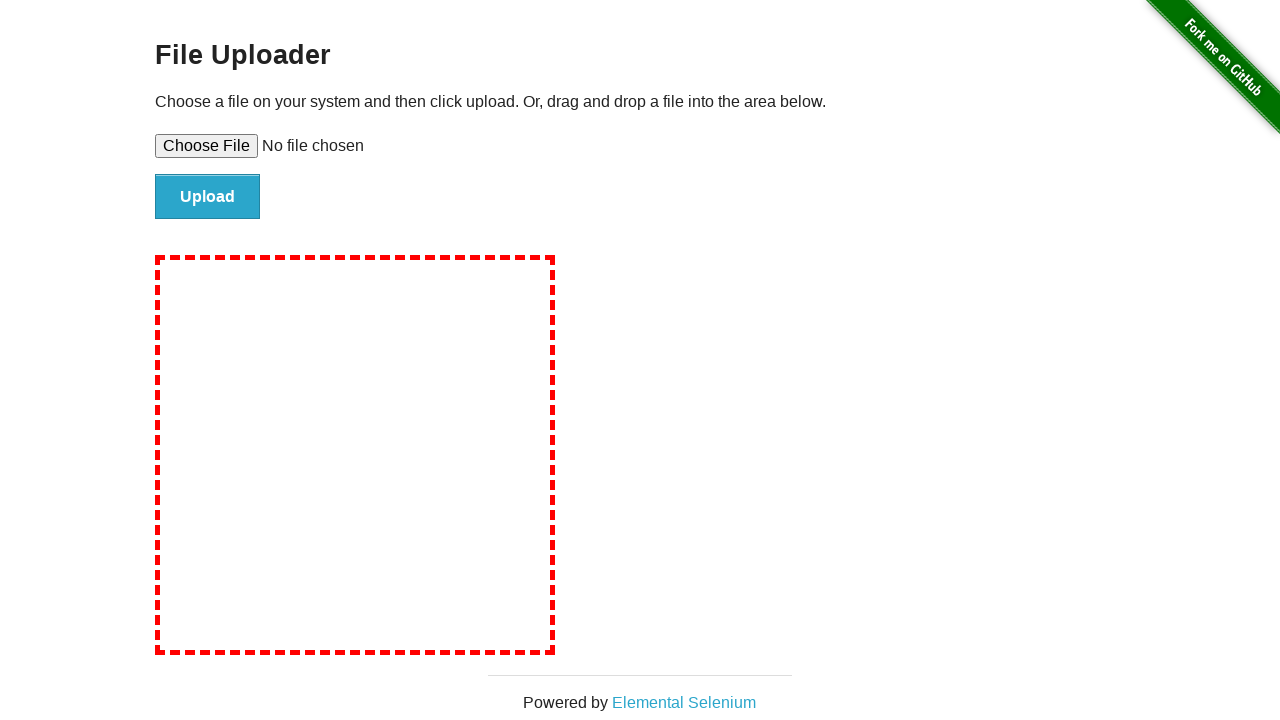

Created temporary test file 'testUploadFile.txt'
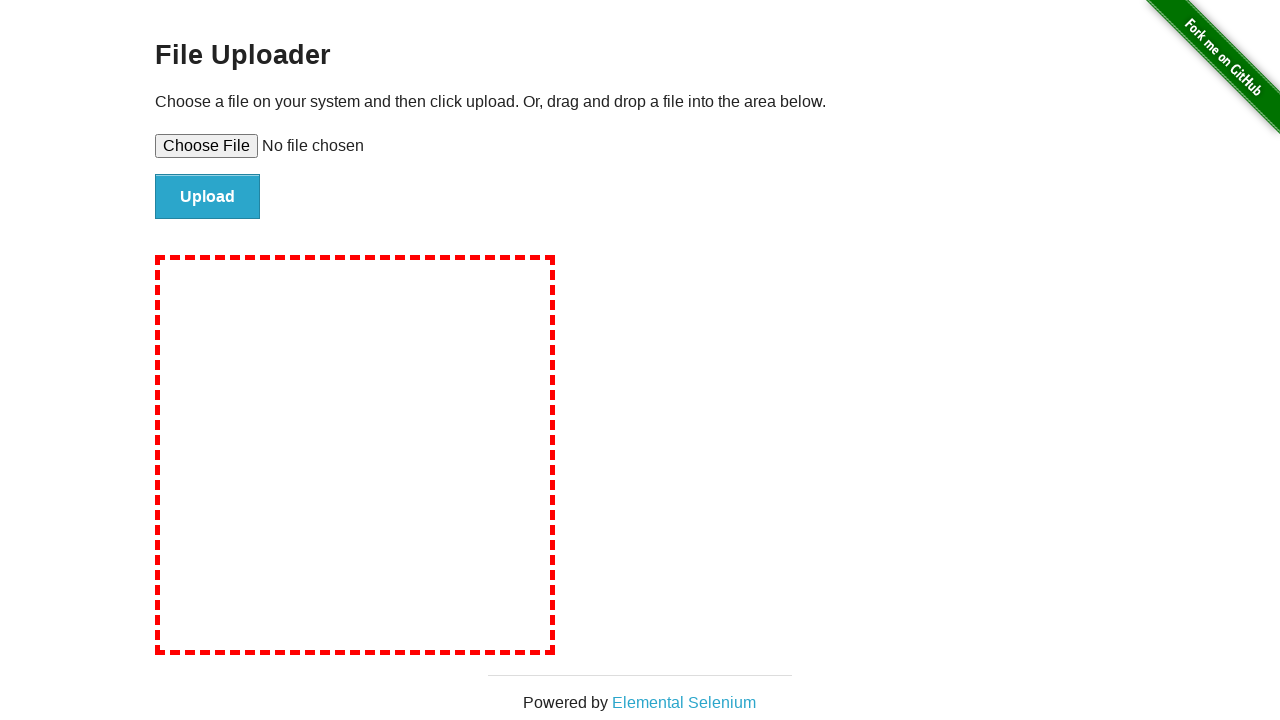

Selected file for upload via file input element
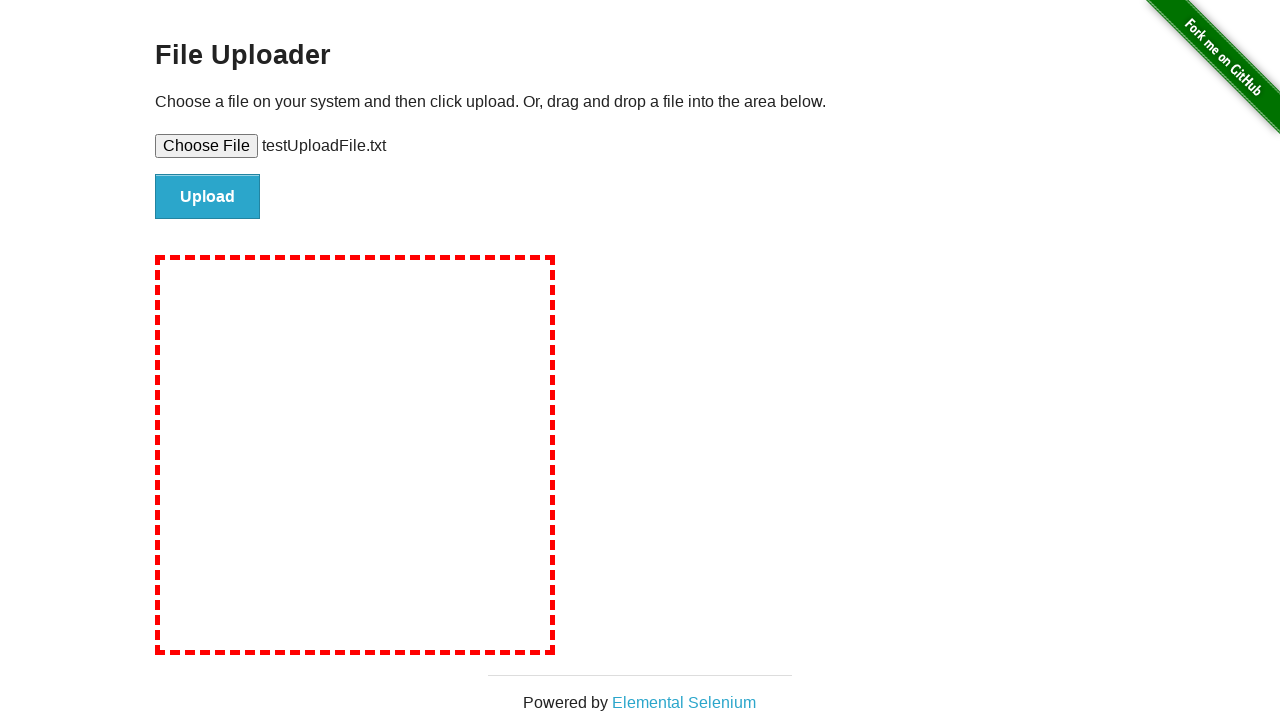

Clicked submit button to upload file at (208, 197) on #file-submit
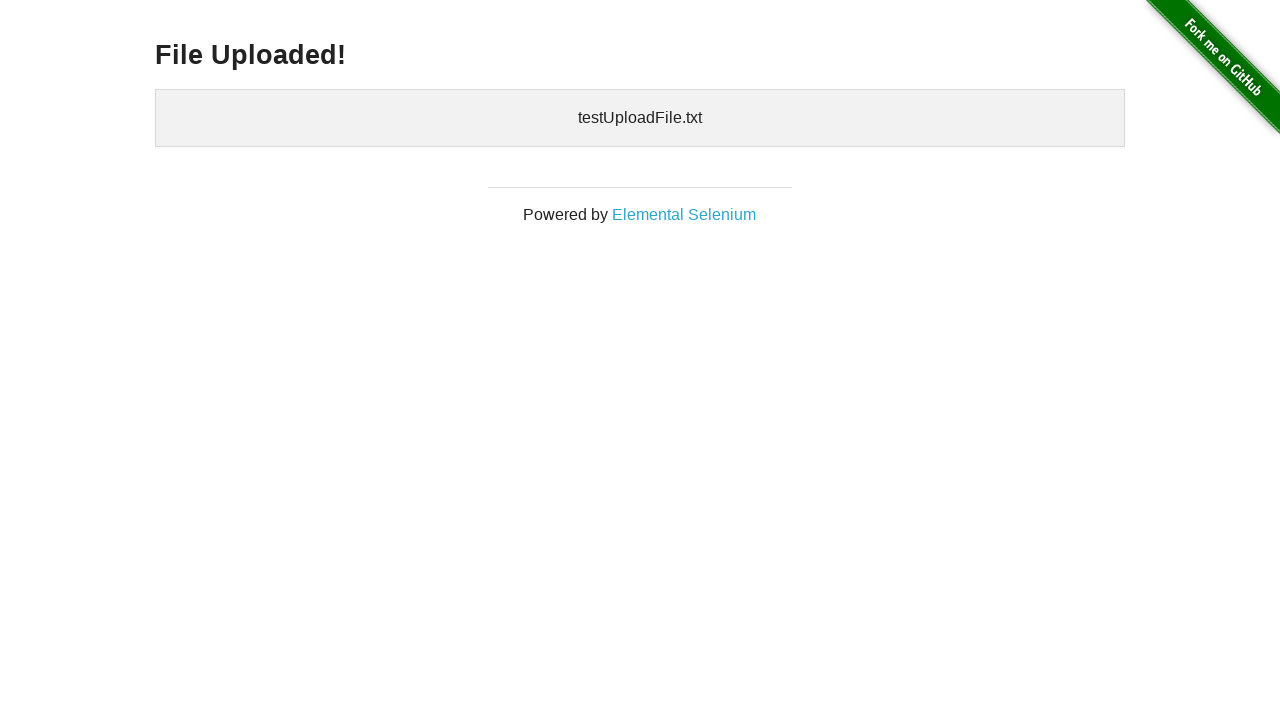

Uploaded files section loaded
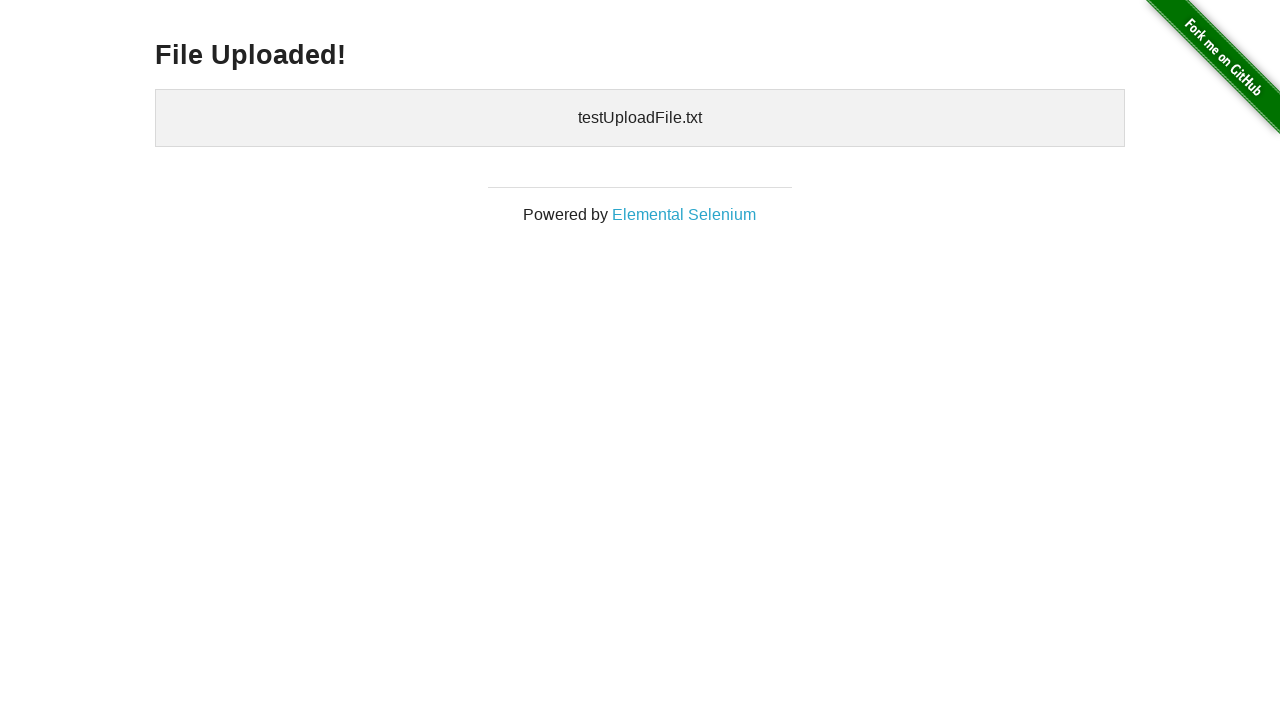

Verified uploaded filename matches 'testUploadFile.txt'
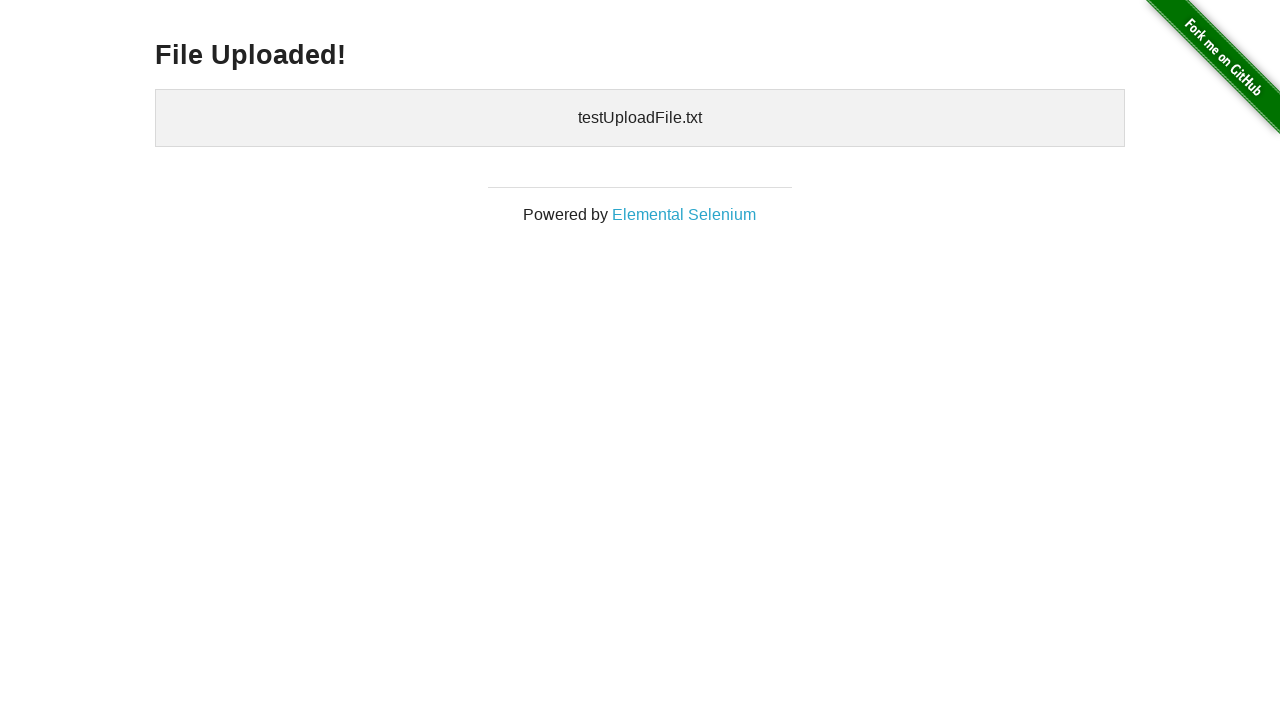

Cleaned up temporary test file
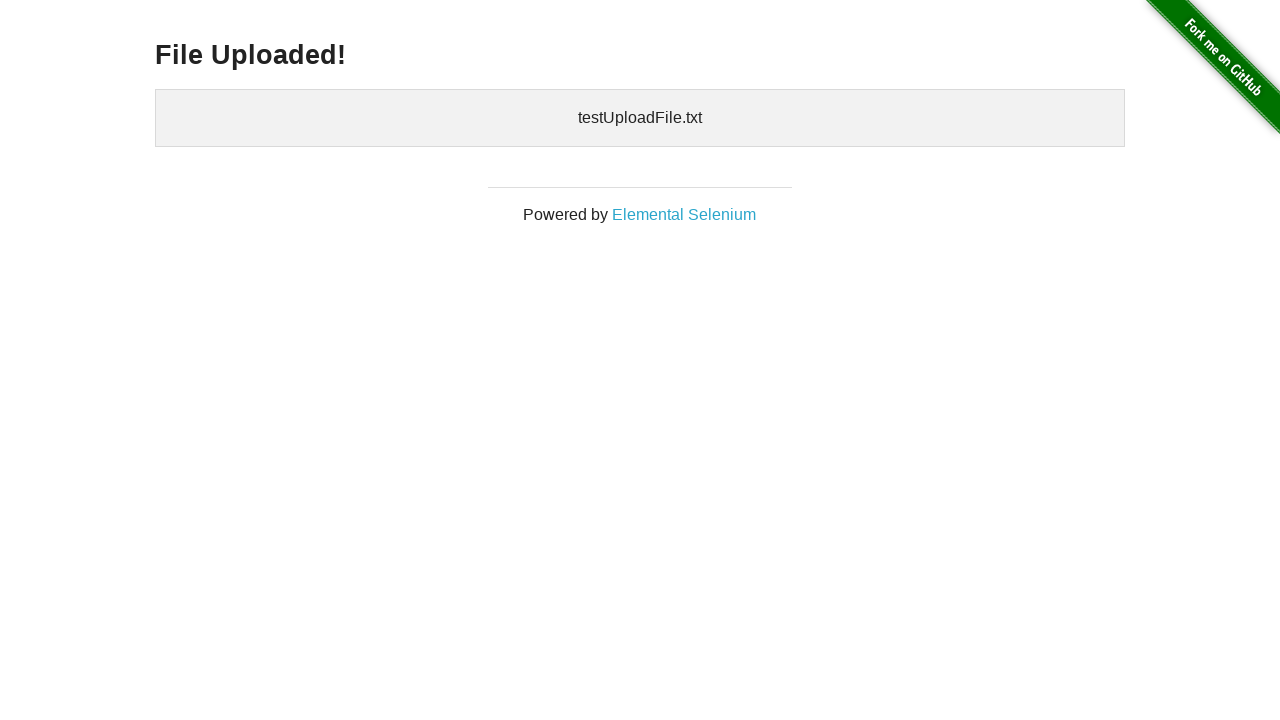

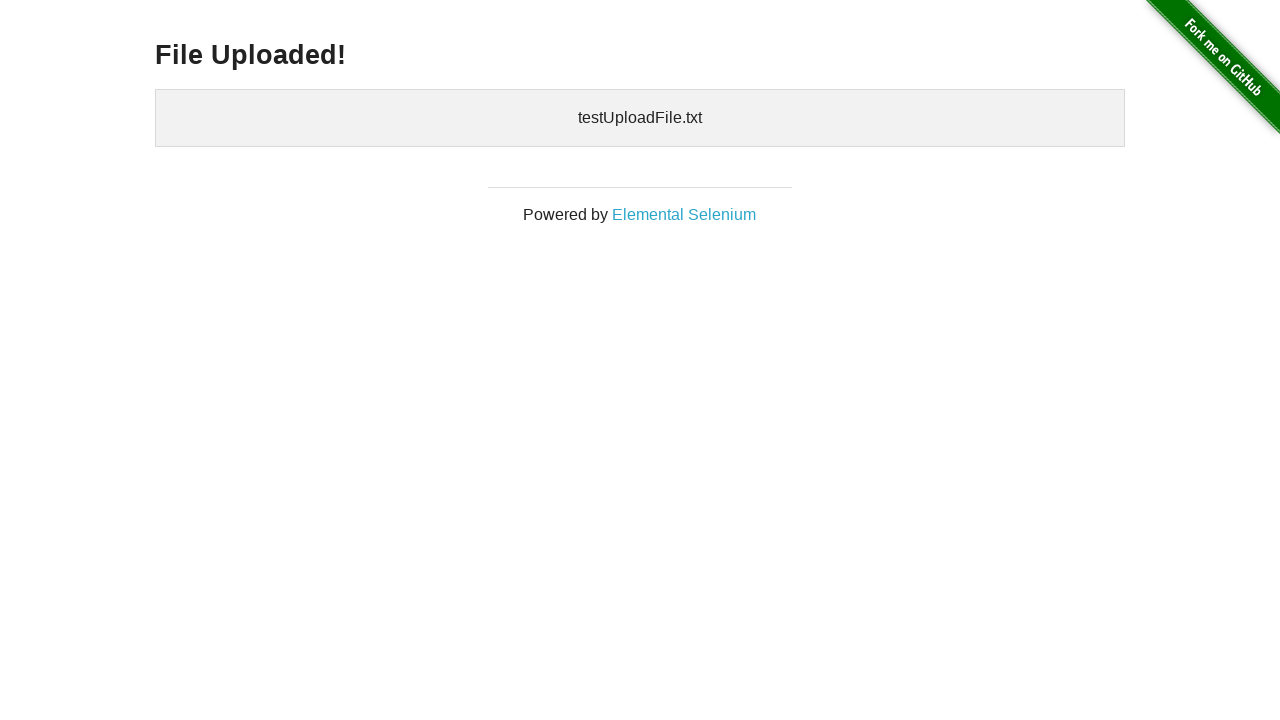